Opens the DS Portal application website and maximizes the browser window to verify the site loads correctly.

Starting URL: https://dsportalapp.herokuapp.com/

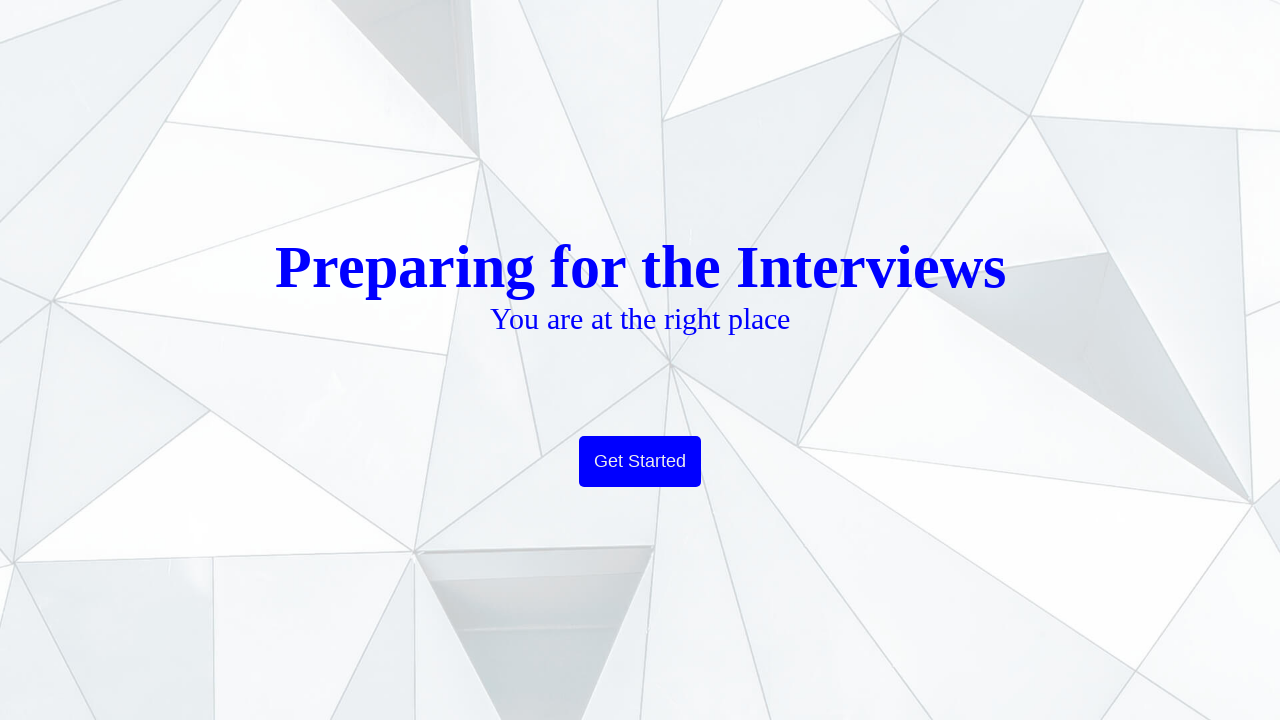

Navigated to DS Portal application website at https://dsportalapp.herokuapp.com/
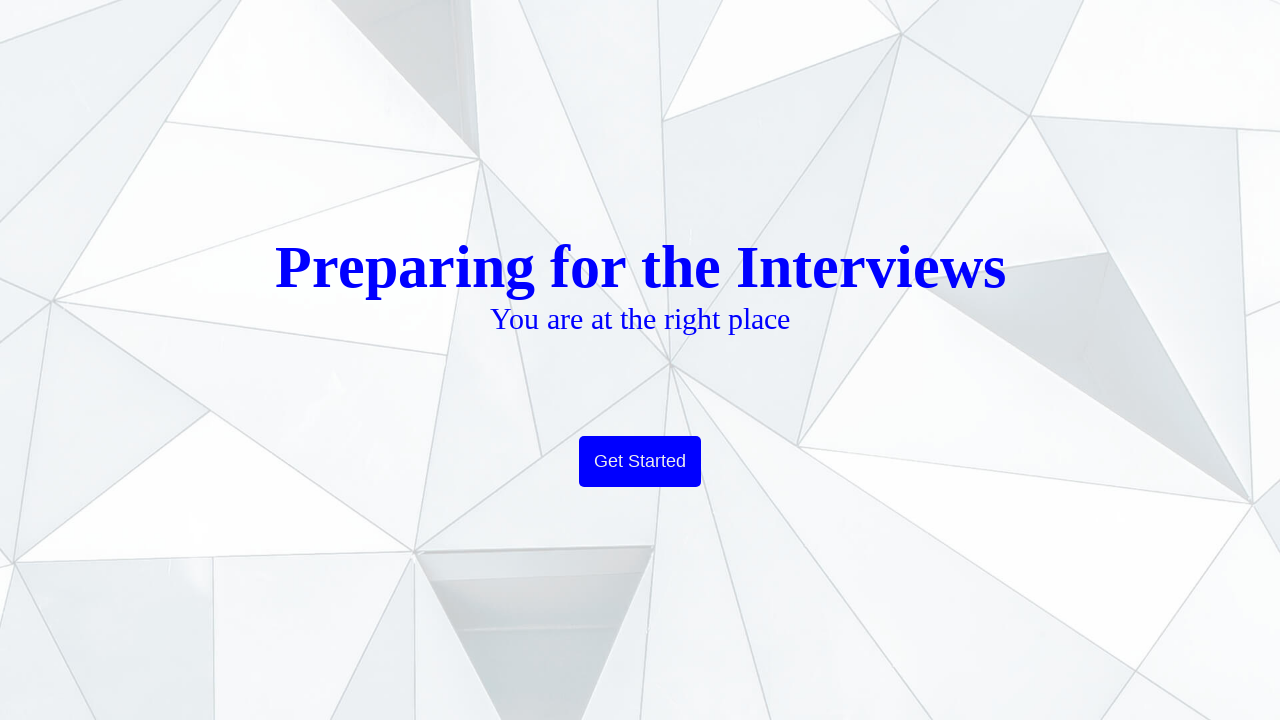

Set viewport size to 1920x1080 to maximize browser window
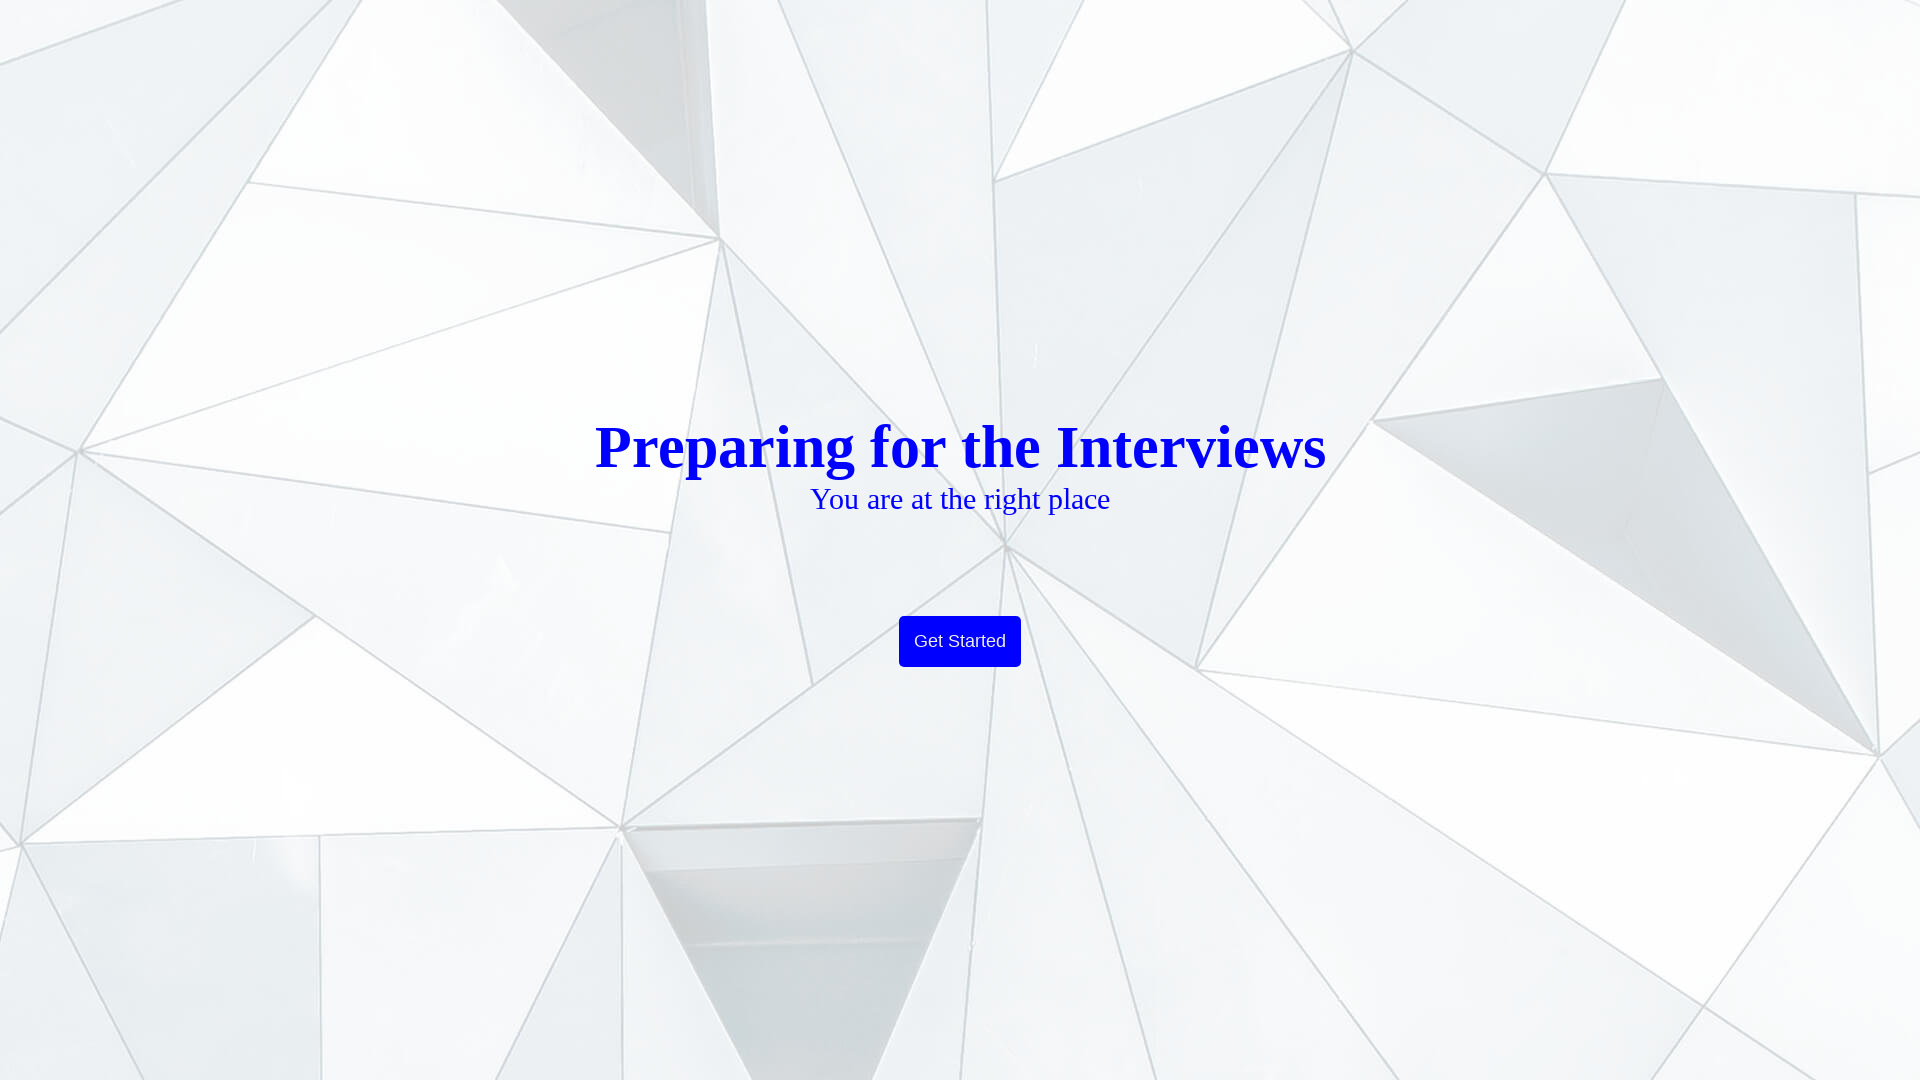

Page fully loaded and DOM content initialized
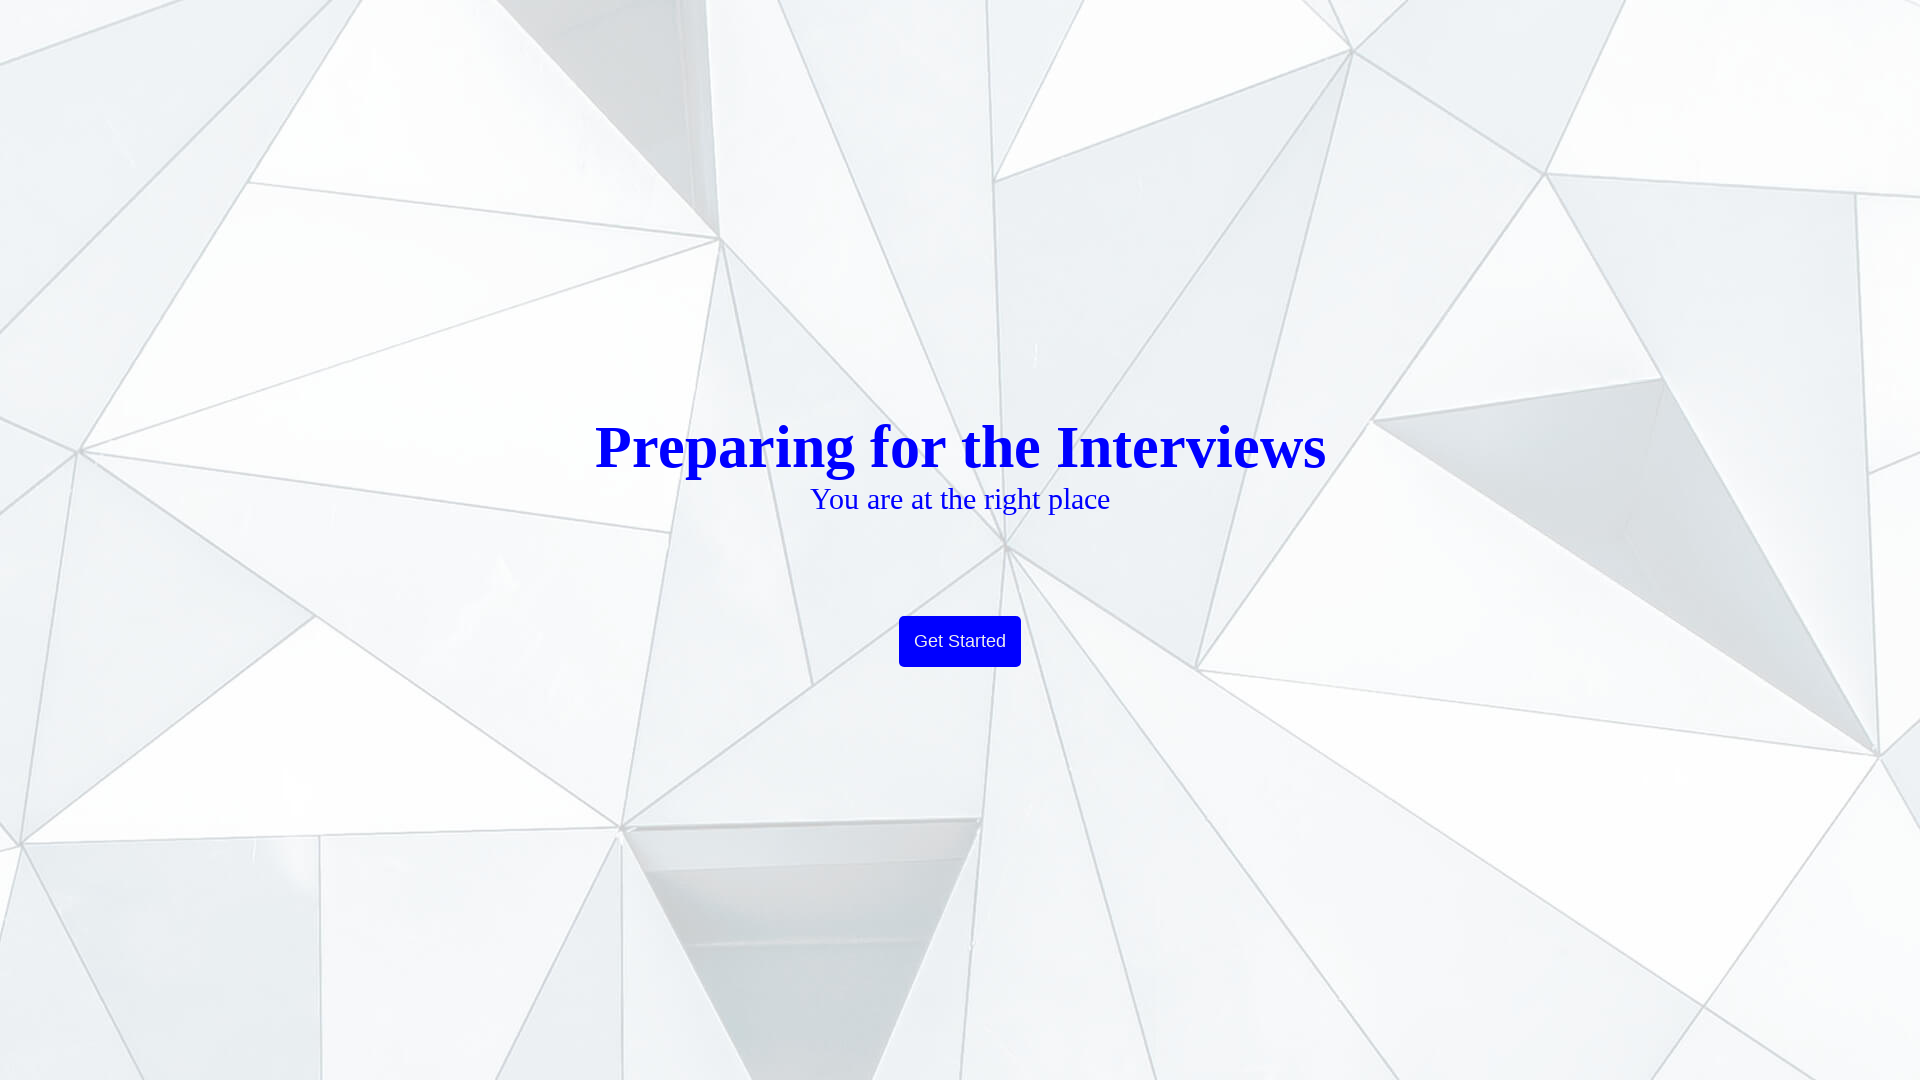

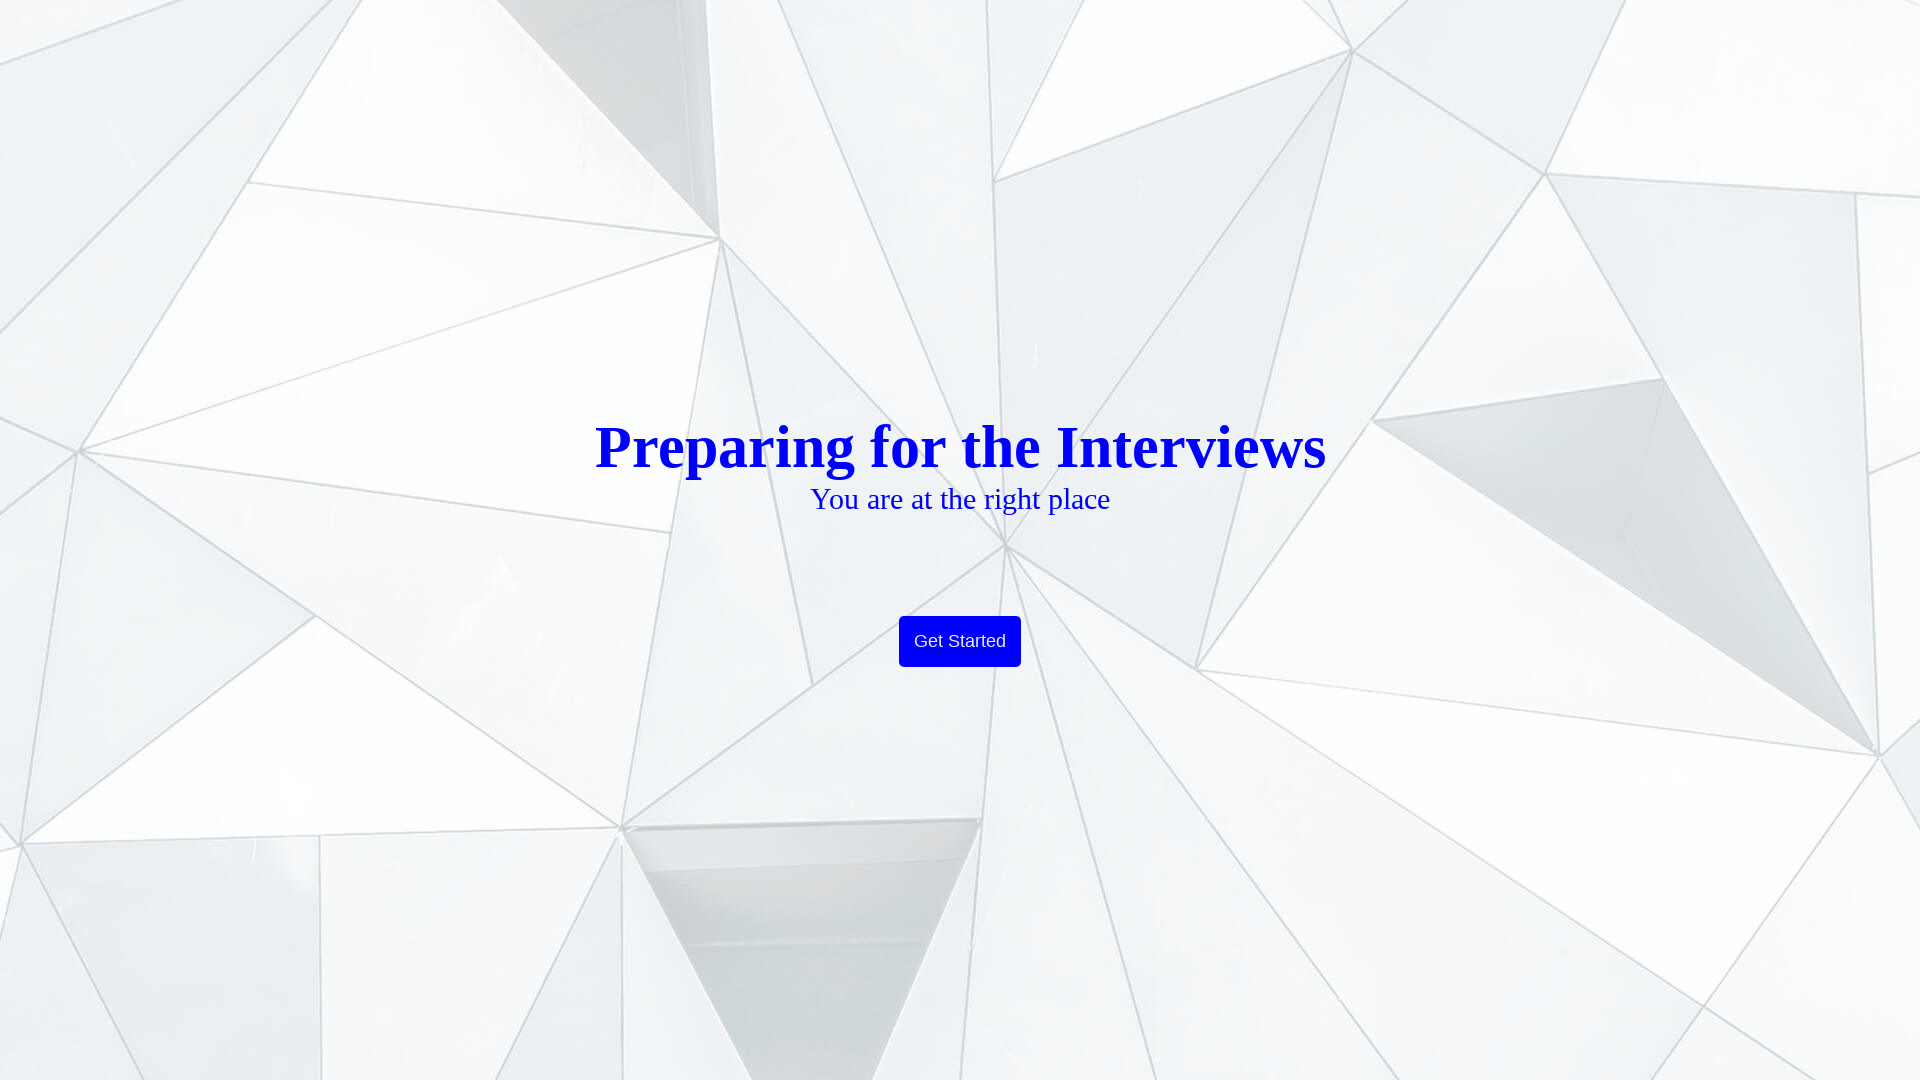